Tests various element selection methods on a QA test page by clicking on a variant button and counting different types of elements

Starting URL: https://qa-test-selectors.netlify.app

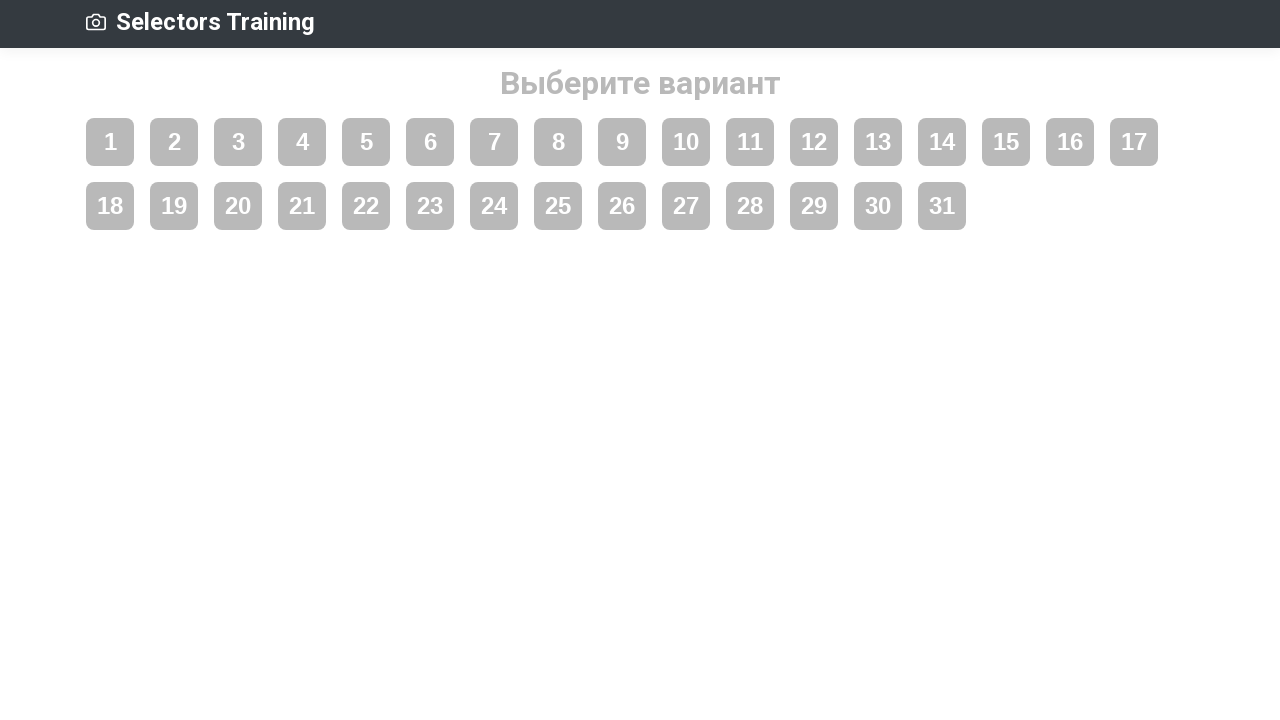

Navigated to QA test selectors page
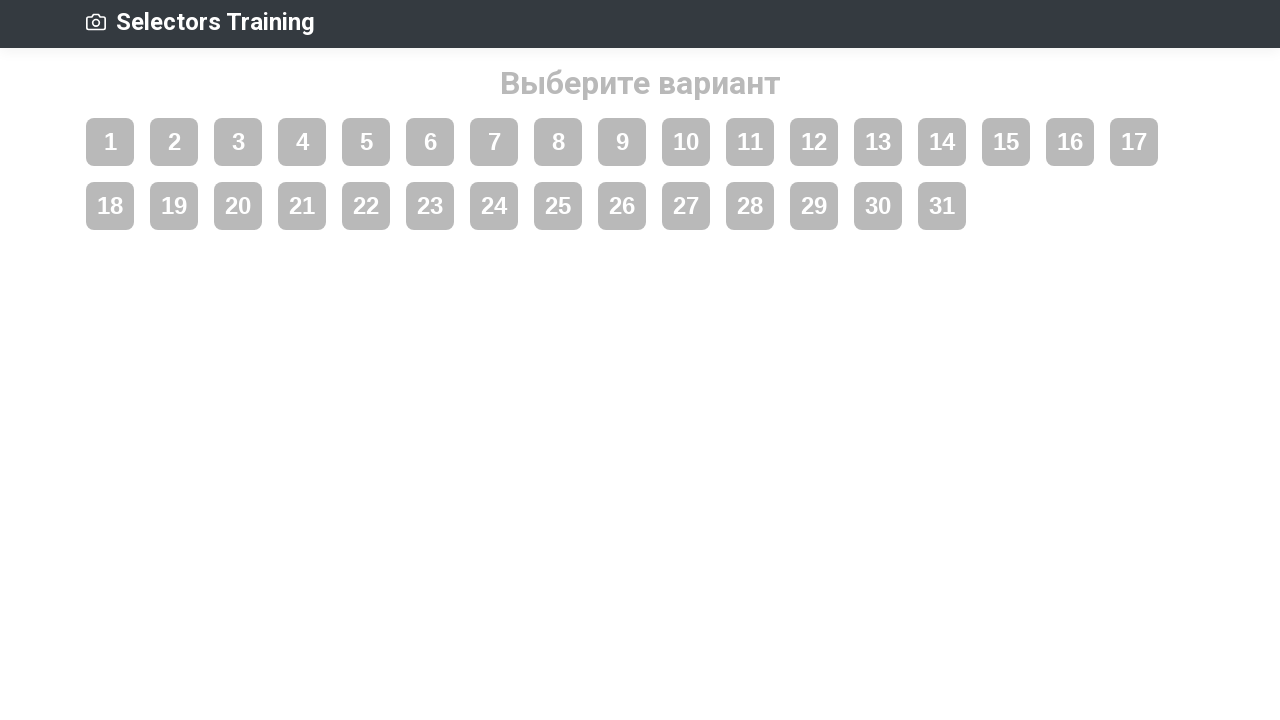

Clicked on variant 11 button at (750, 142) on .variant__btn:nth-child(11)
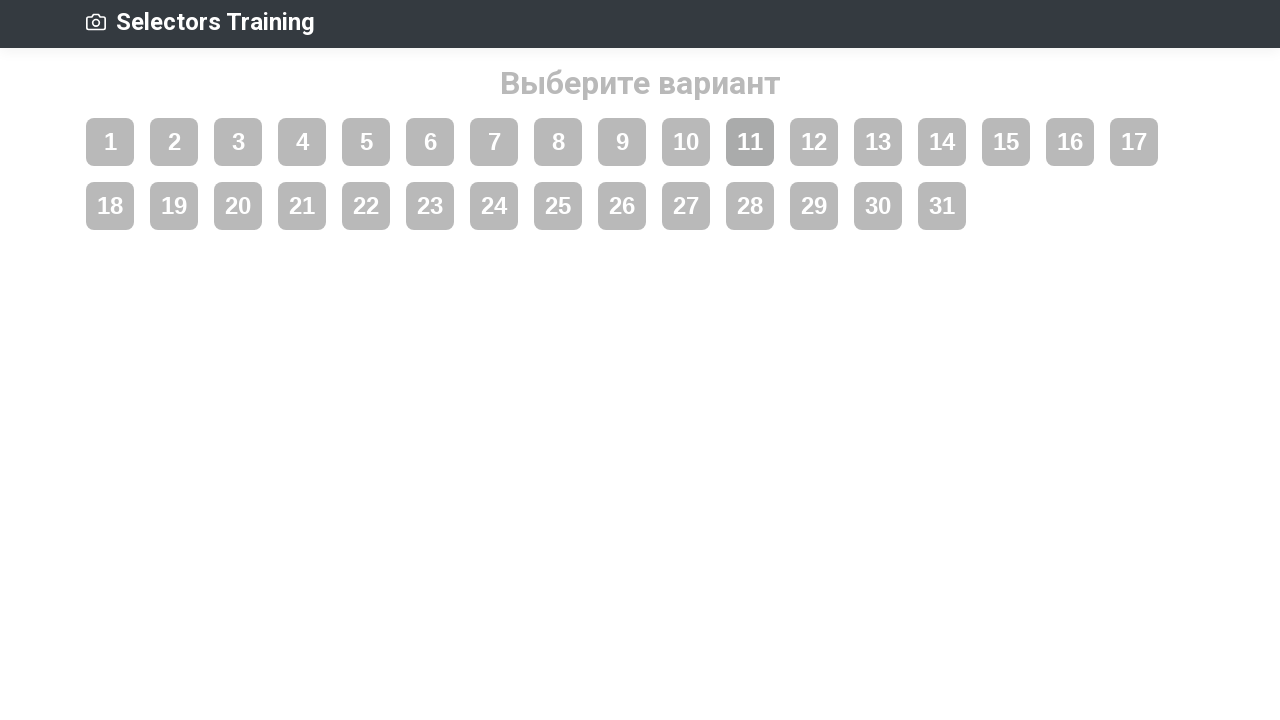

Waited for page to update after variant selection
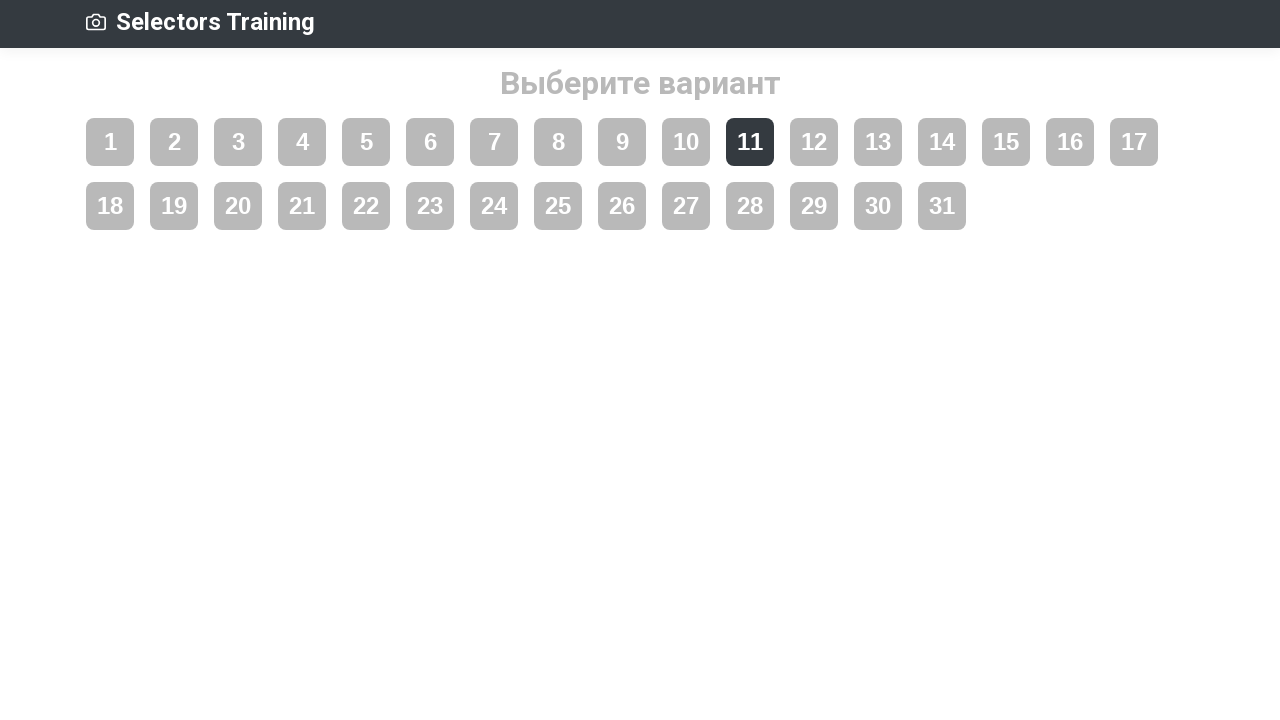

Counted supernatural elements: 0
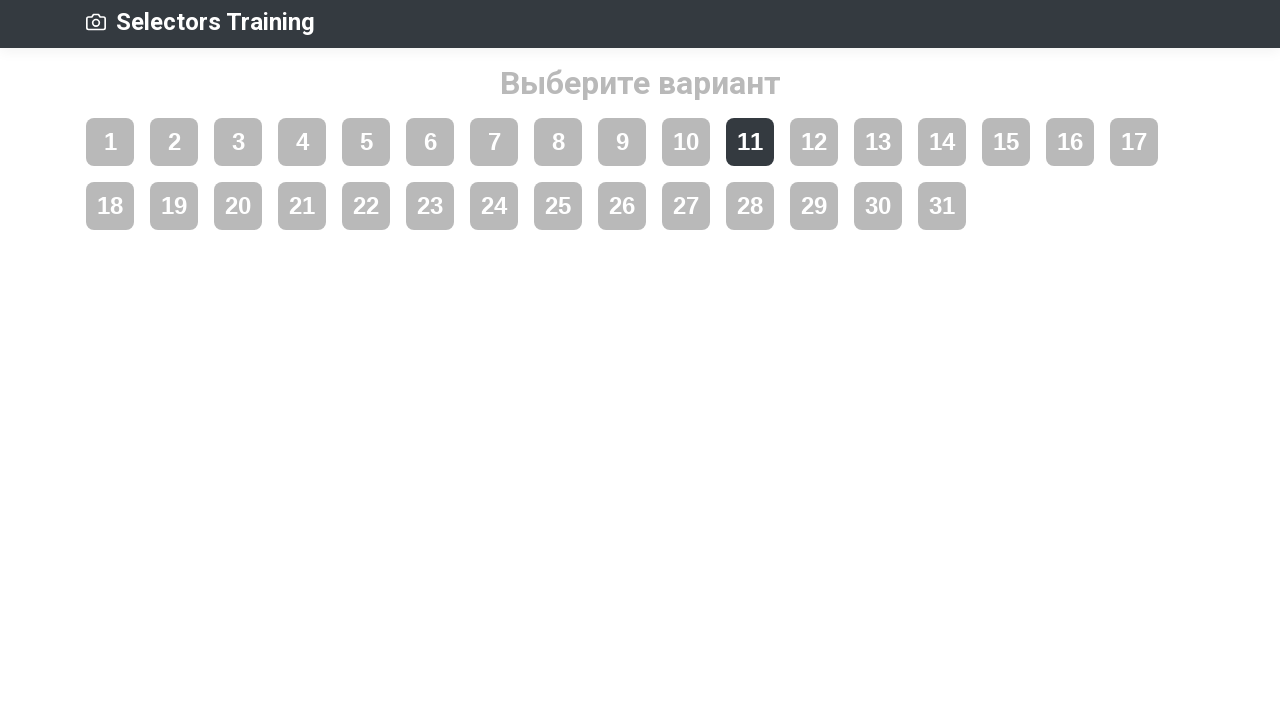

Counted dean elements: 0
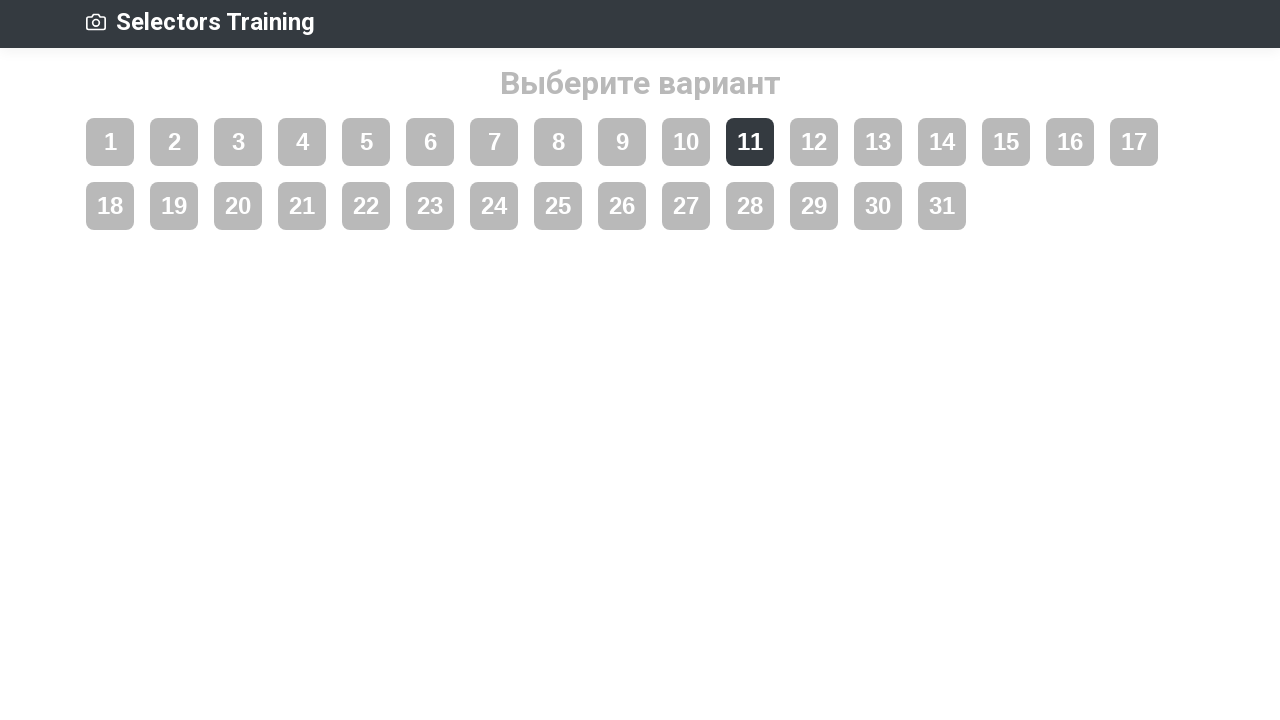

Counted john winchester elements: 0
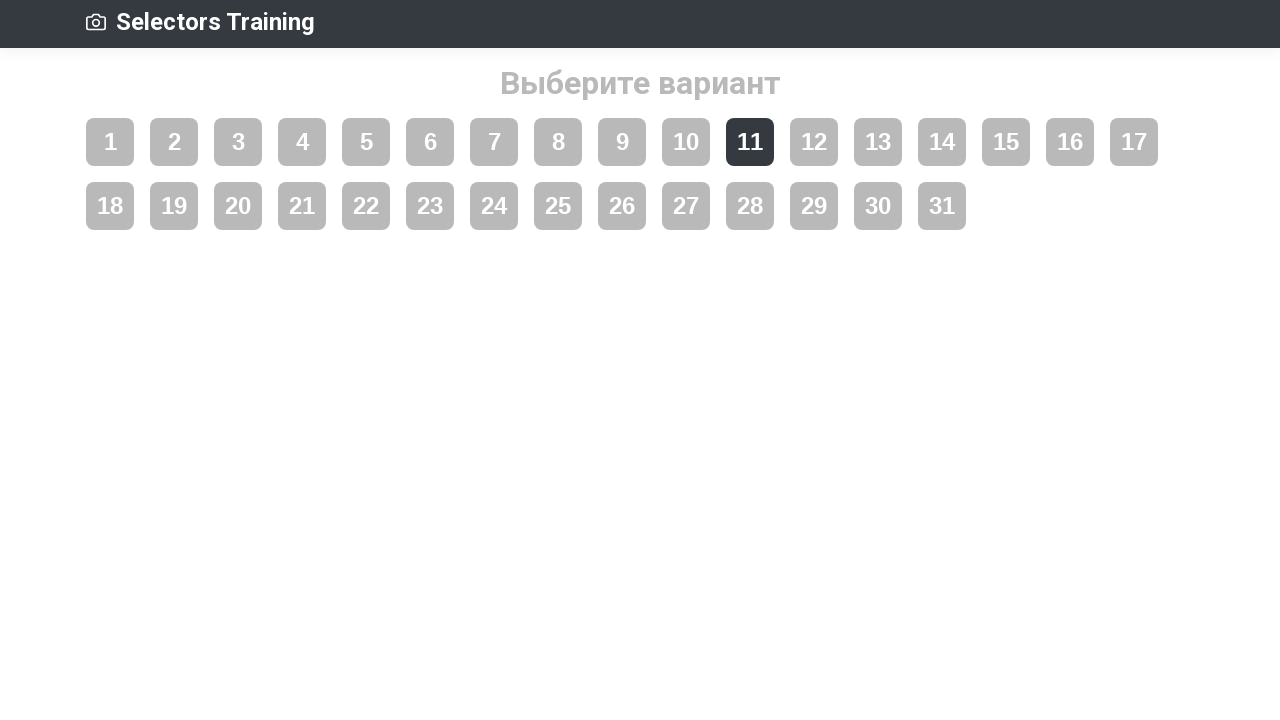

Counted sam winchester elements: 0
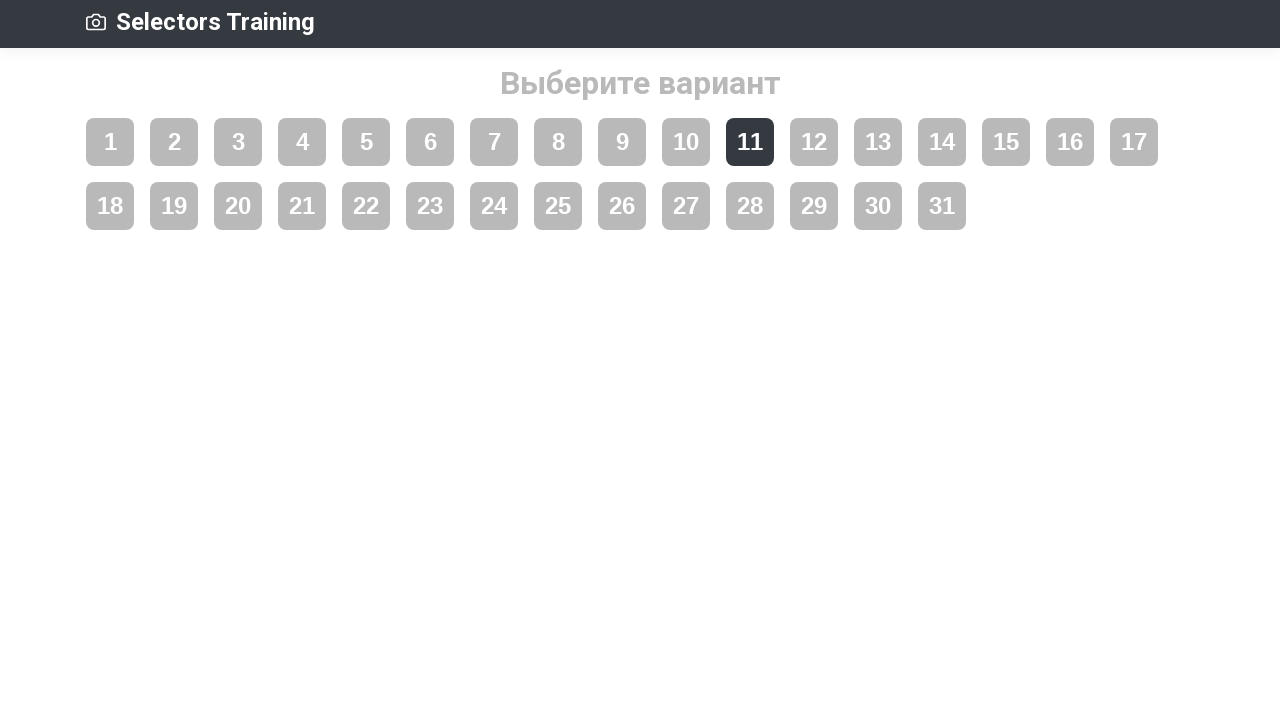

Counted images with heading 'Кроули': 0
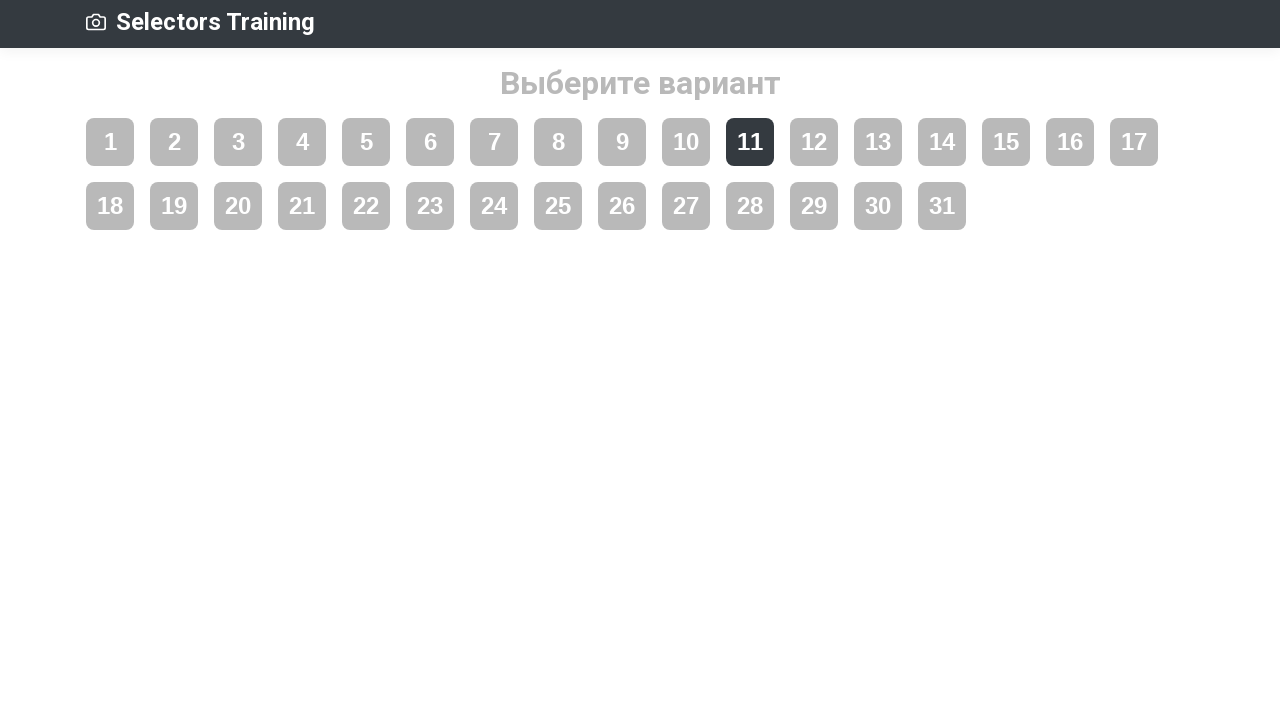

Counted h1 elements with text 'Люцифер': 0
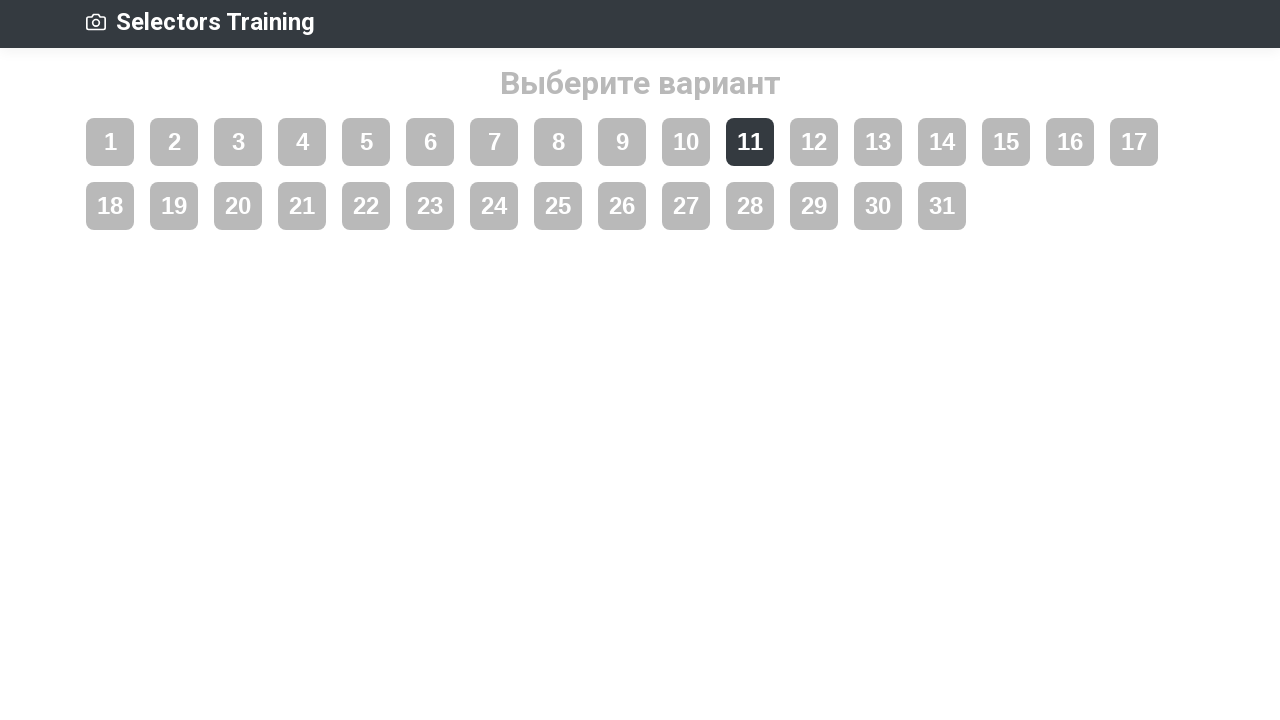

Counted loaded images: 0
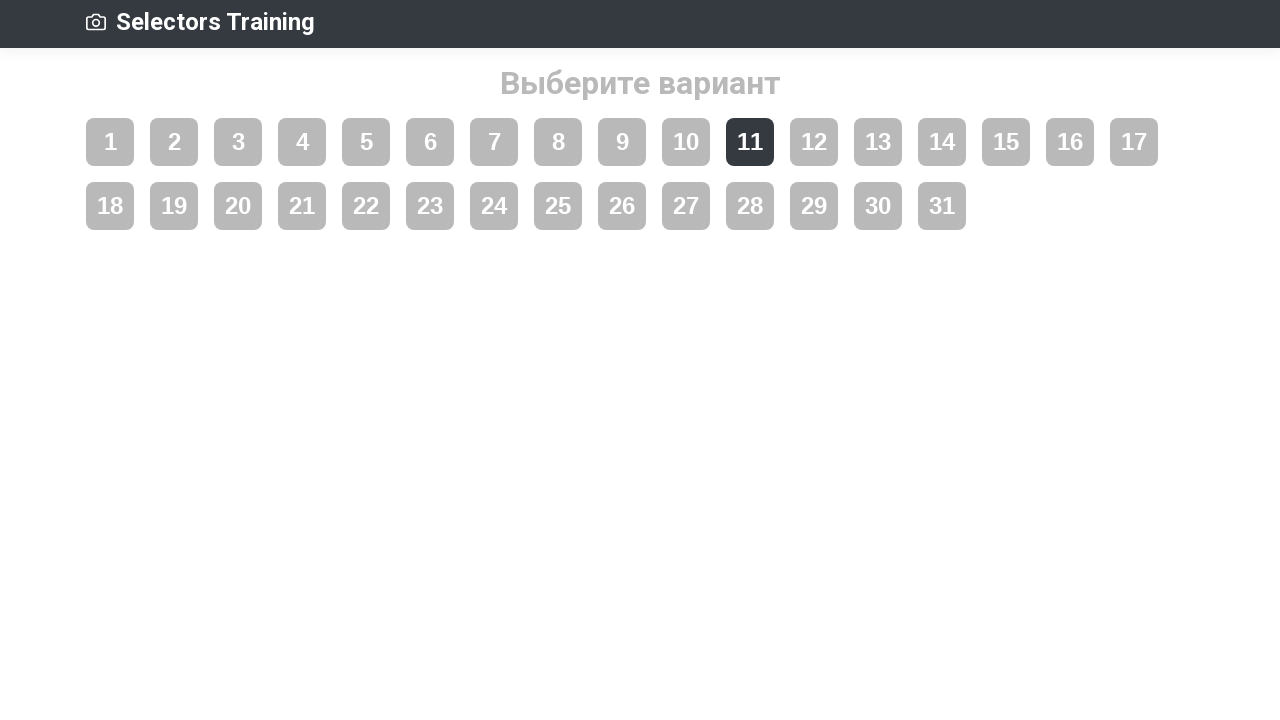

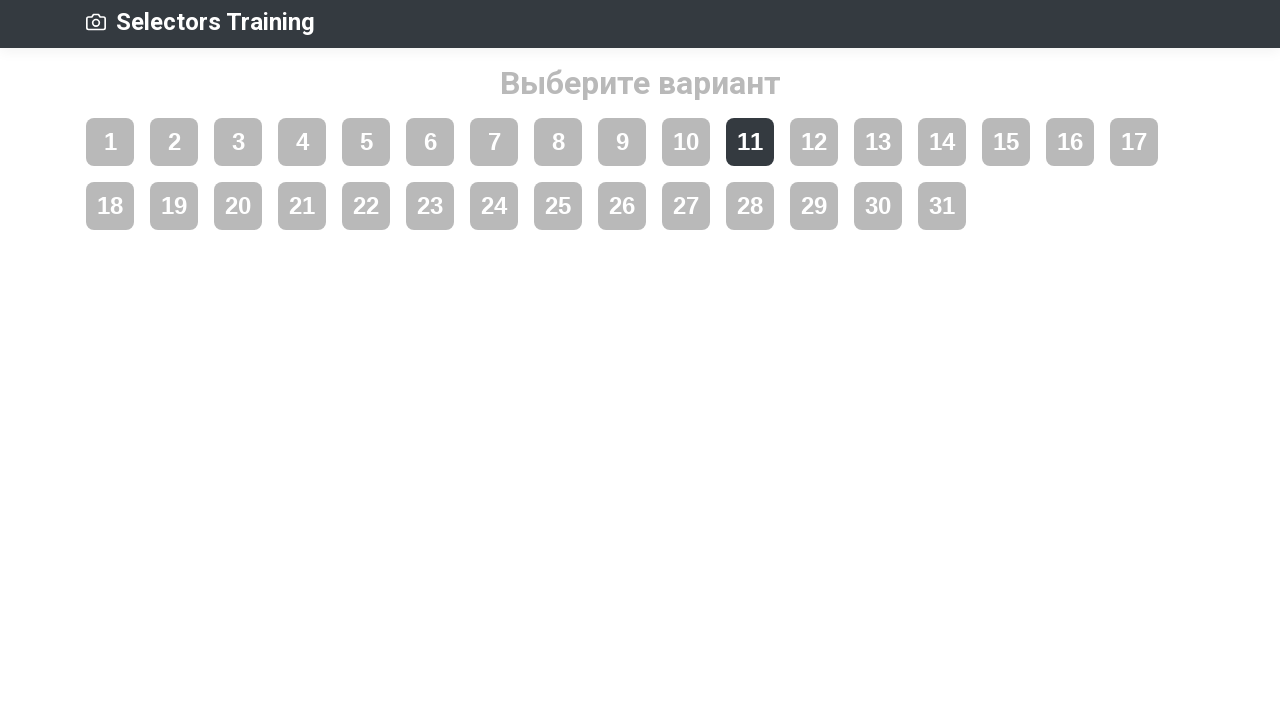